Tests DemoQA text box form by filling name, email, and address fields and submitting

Starting URL: https://demoqa.com/

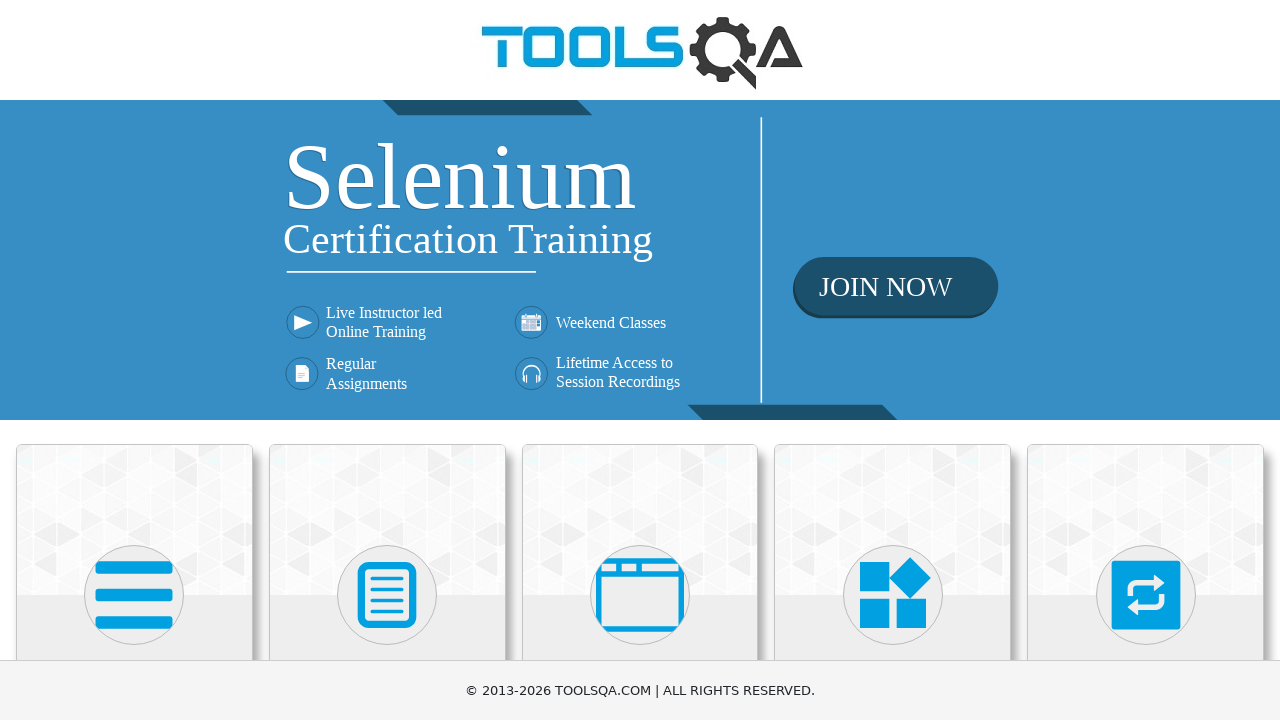

Clicked on Elements card at (134, 595) on xpath=//div[@class='card mt-4 top-card'][1]//*[name()='svg']
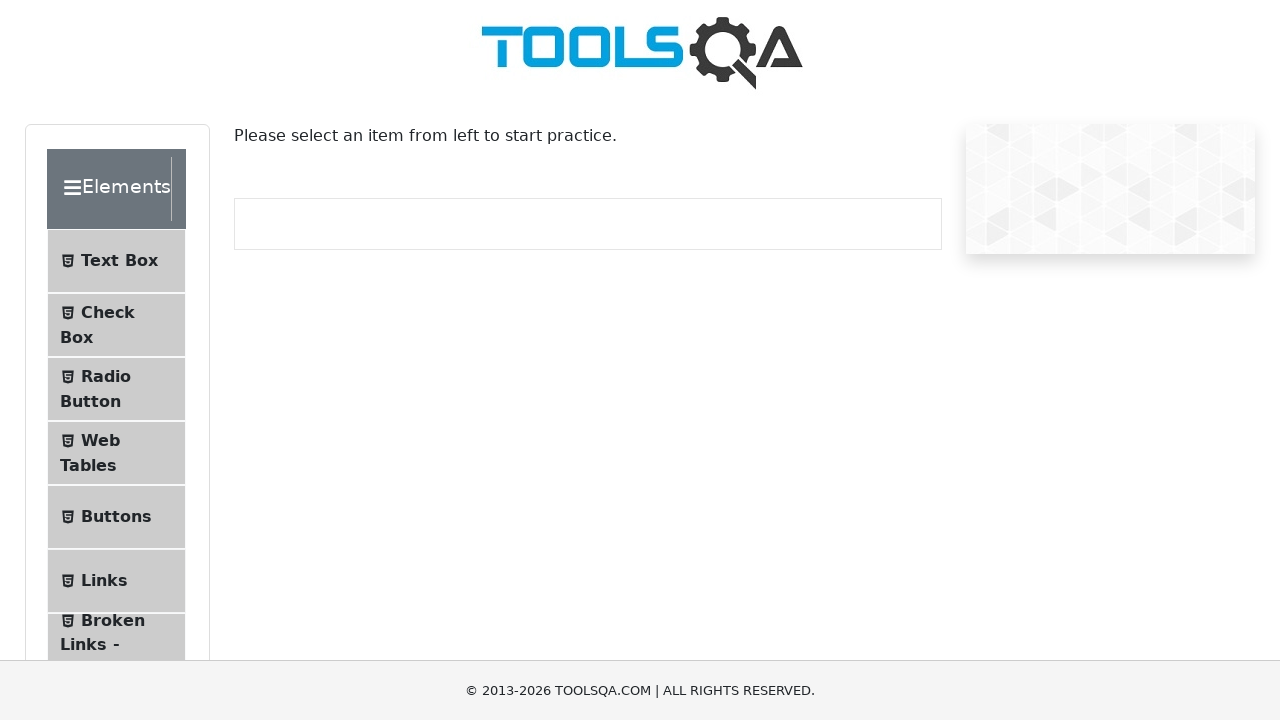

Clicked on Text Box menu item at (119, 261) on xpath=//span[text()='Text Box']
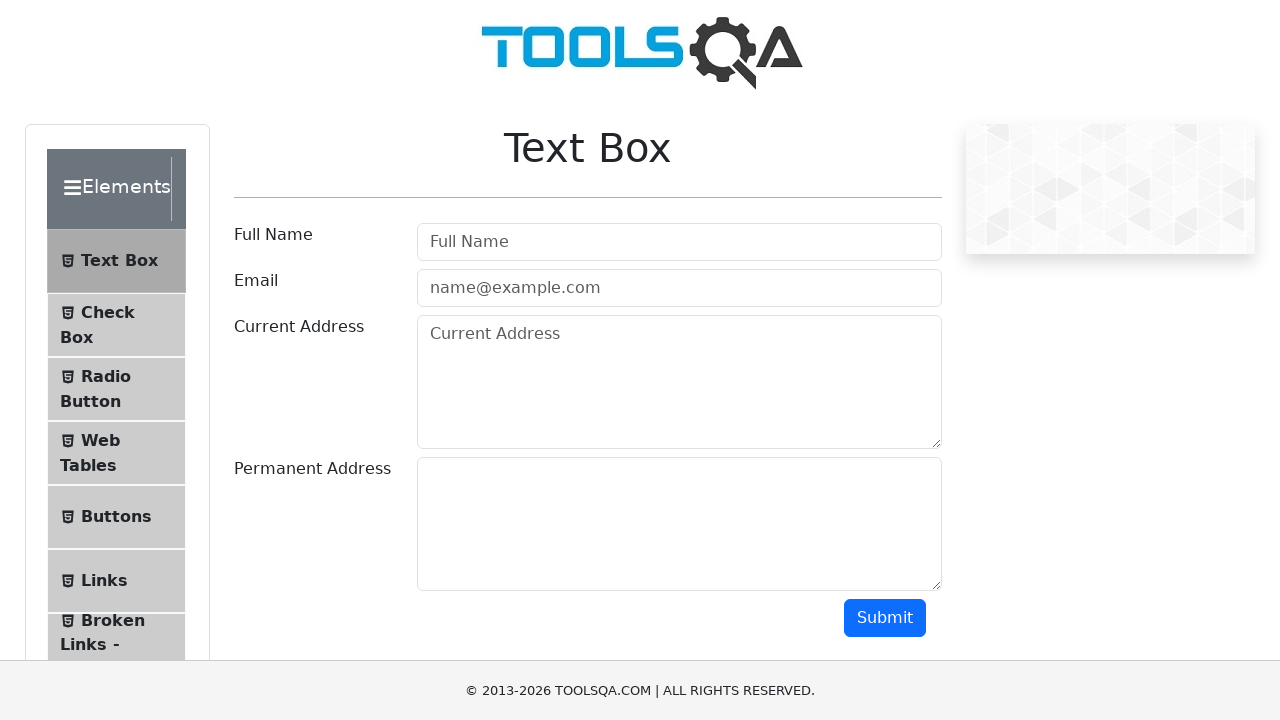

Filled Full Name field with 'Artem De' on #userName
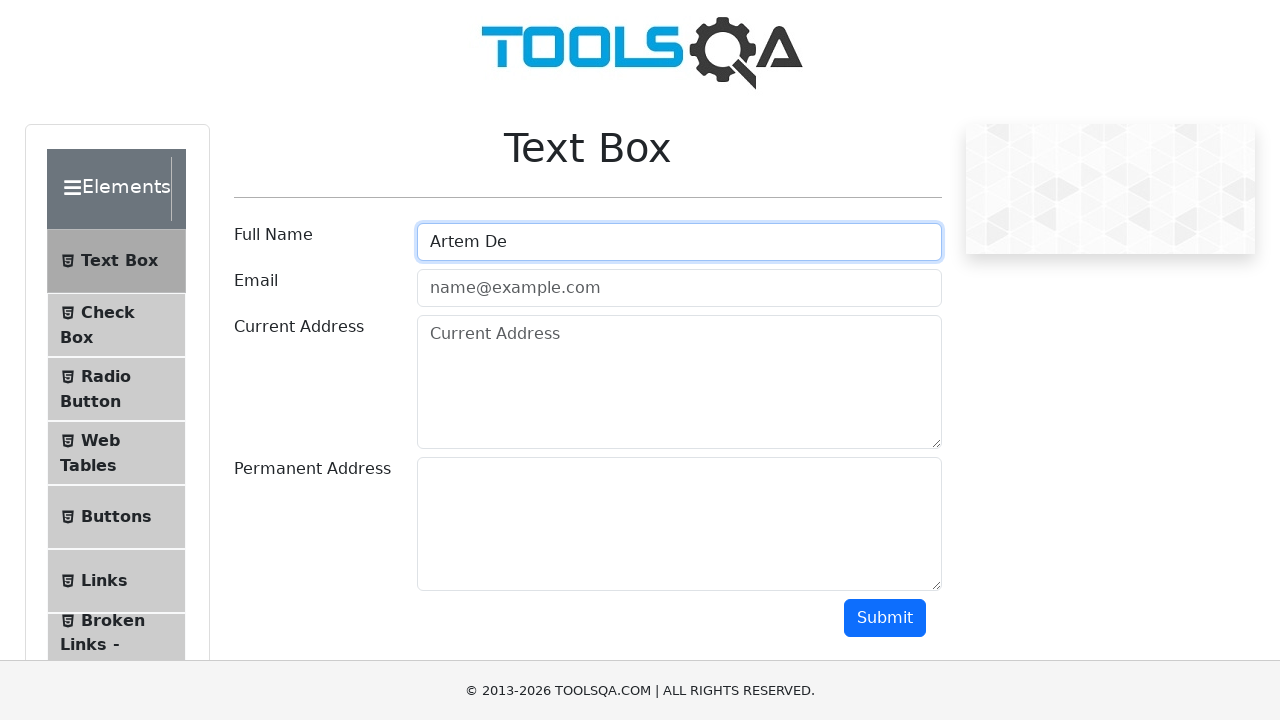

Filled Email field with 'test@gmail.com' on #userEmail
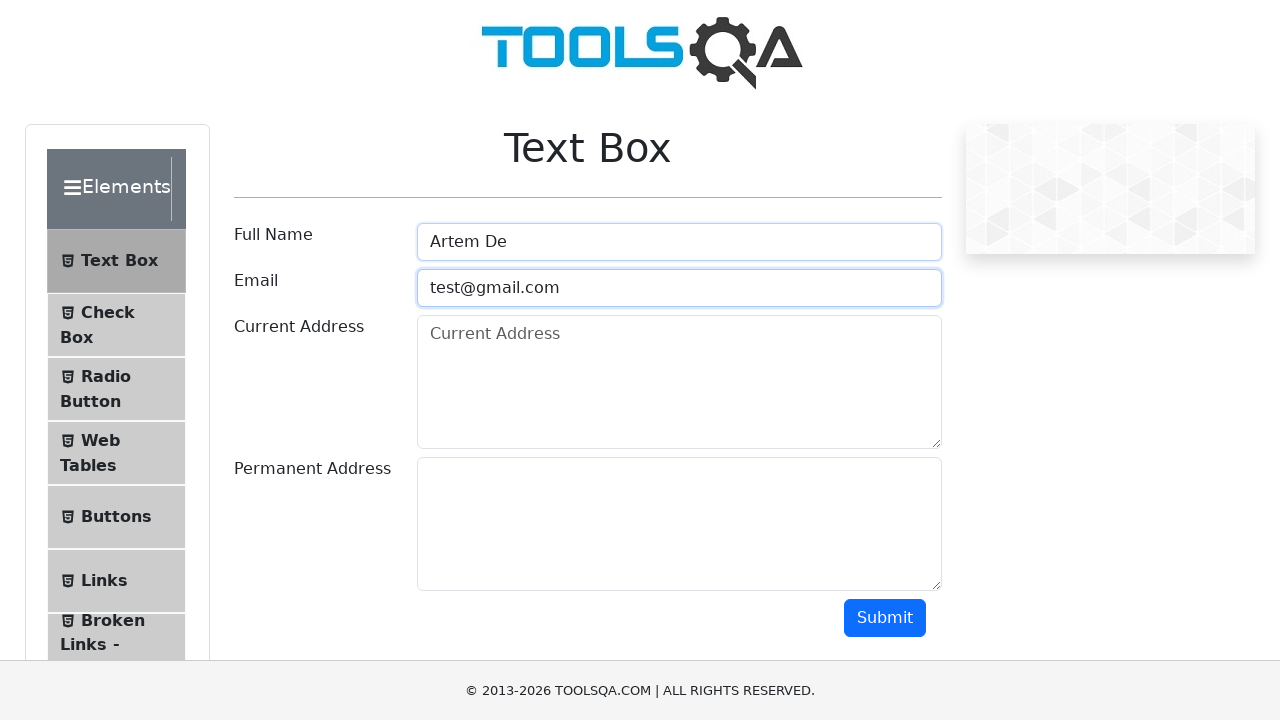

Filled Current Address field with '123 Main St, Anytown USA' on #currentAddress
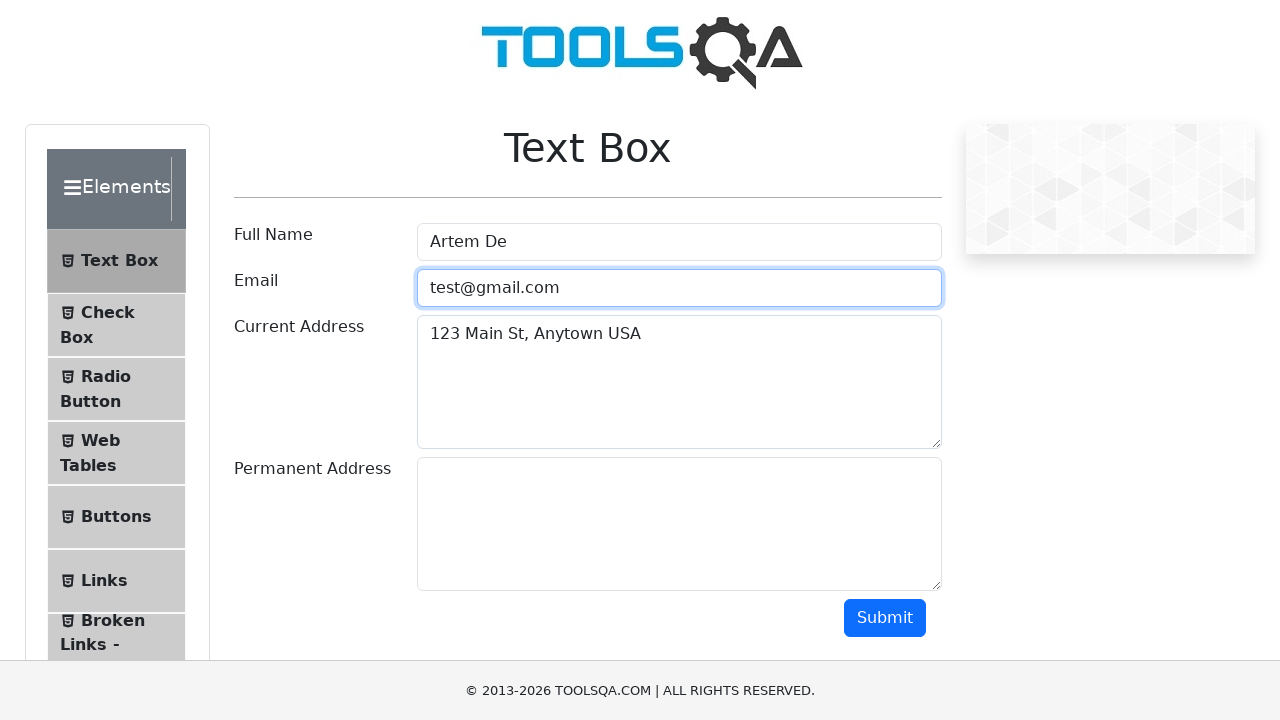

Filled Permanent Address field with '456 Oak St, Anytown USA' on #permanentAddress
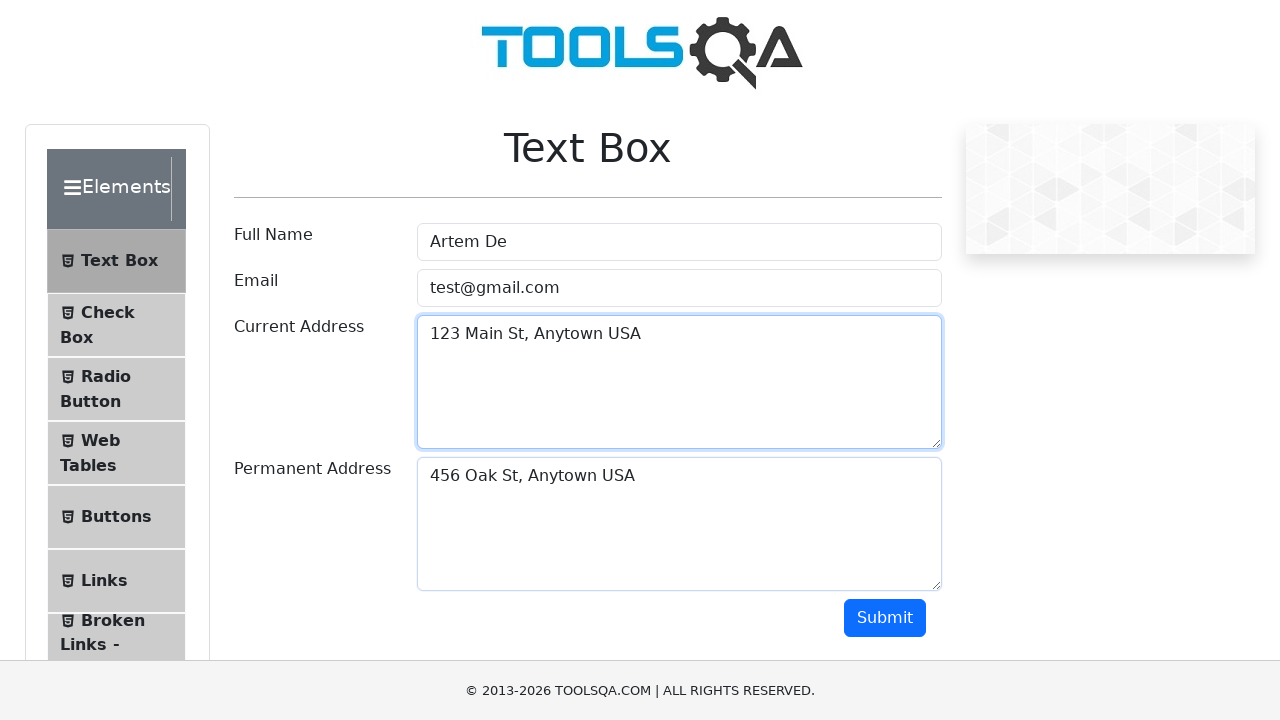

Clicked Submit button at (885, 618) on #submit
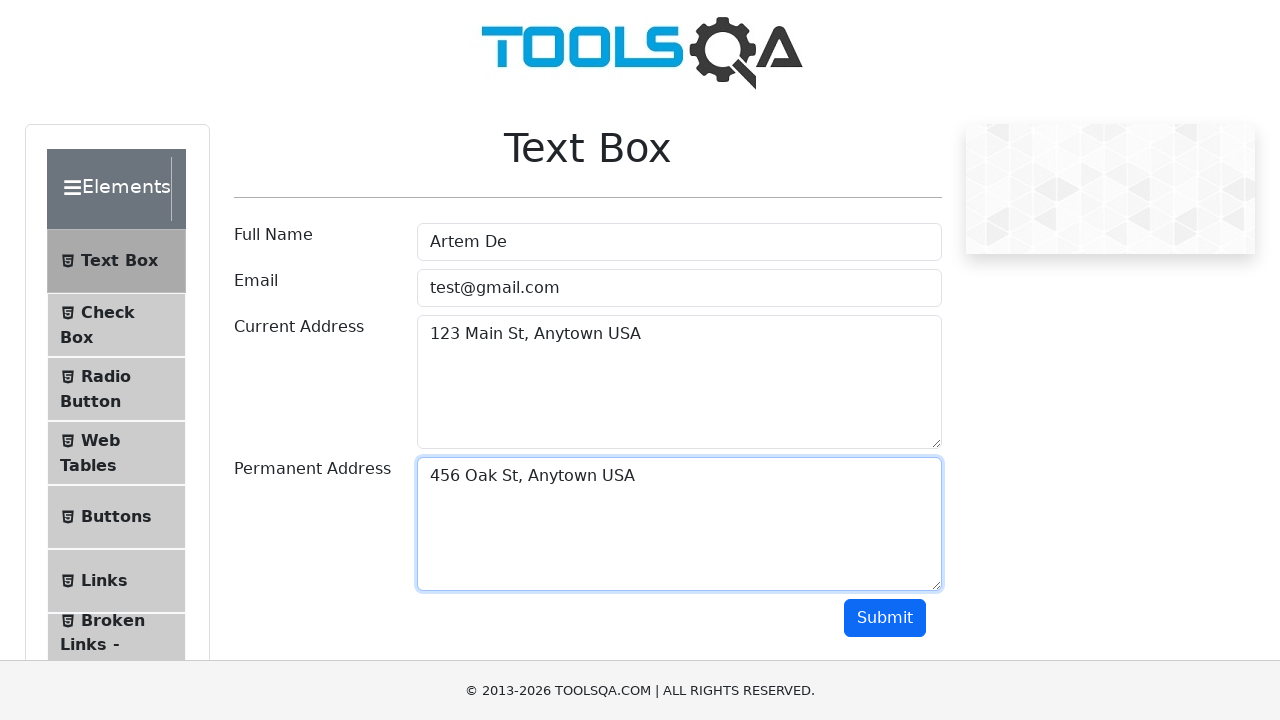

Waited for form submission result to load
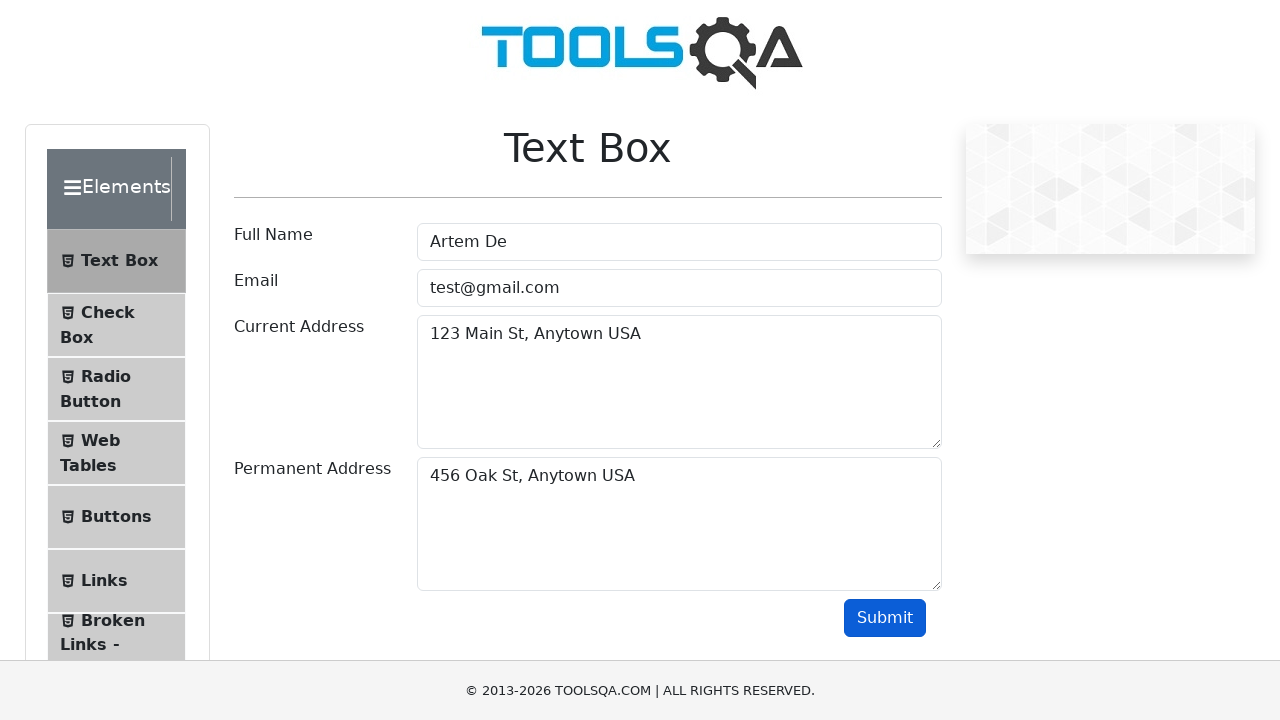

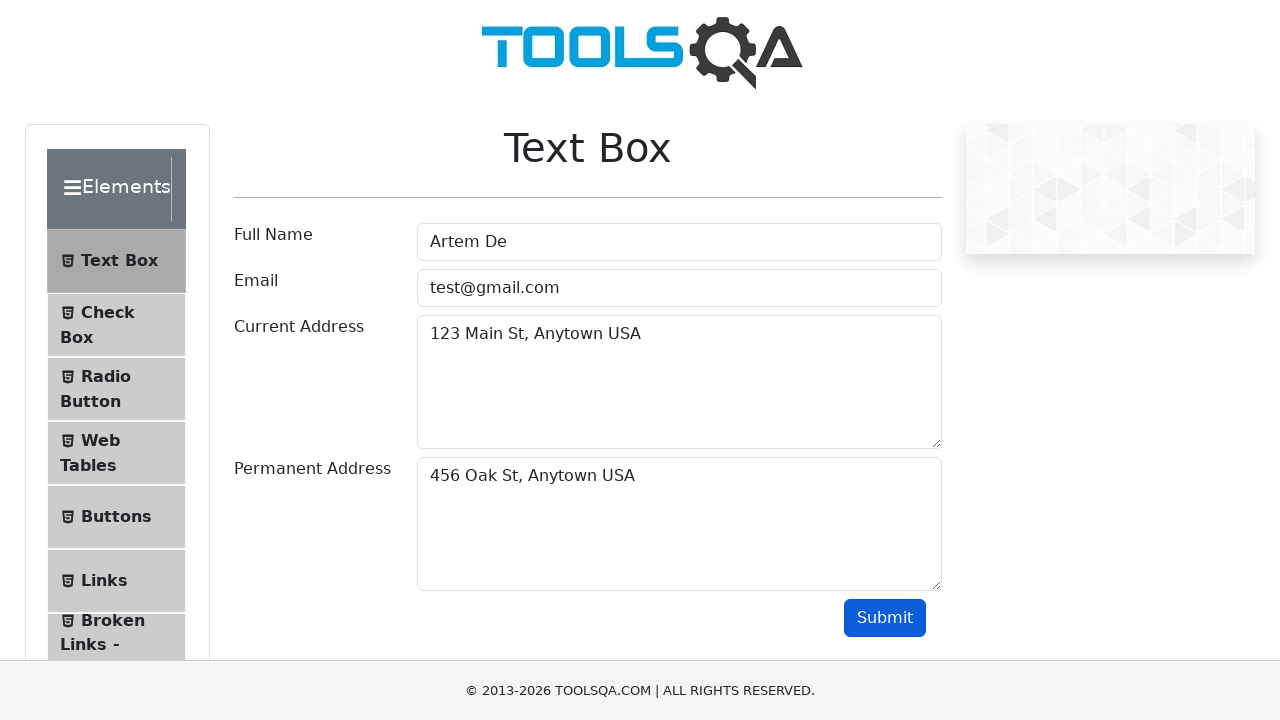